Tests a random calculator web application by clicking buttons to perform a calculation (1 + 3) and verifying the result equals 4.

Starting URL: https://bonigarcia.dev/selenium-webdriver-java/random-calculator.html

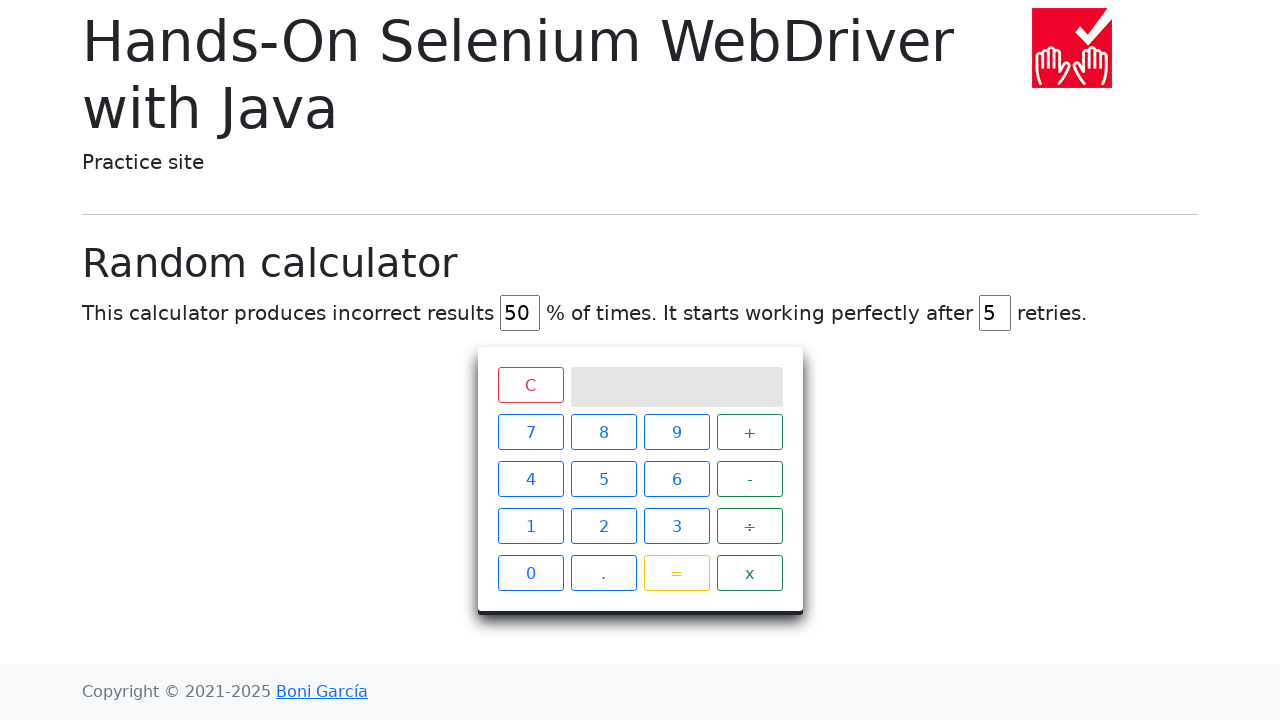

Navigated to random calculator application
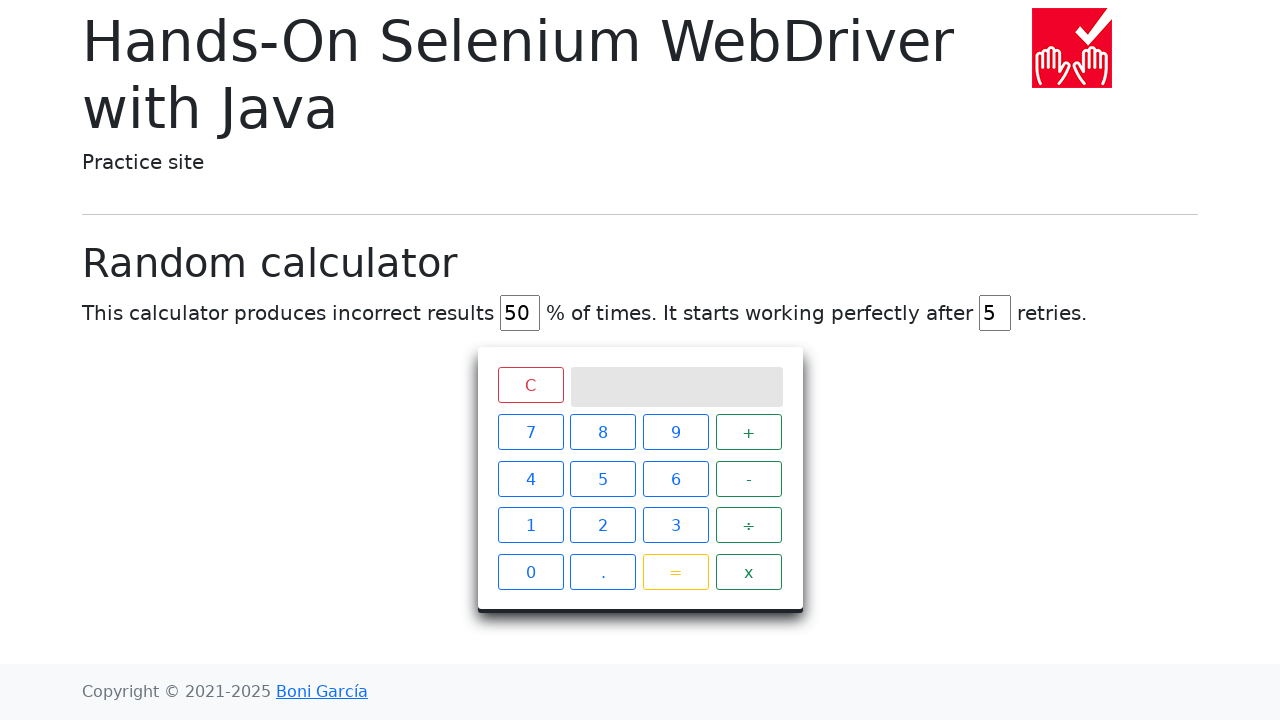

Clicked button '1' at (530, 526) on xpath=//span[text()='1']
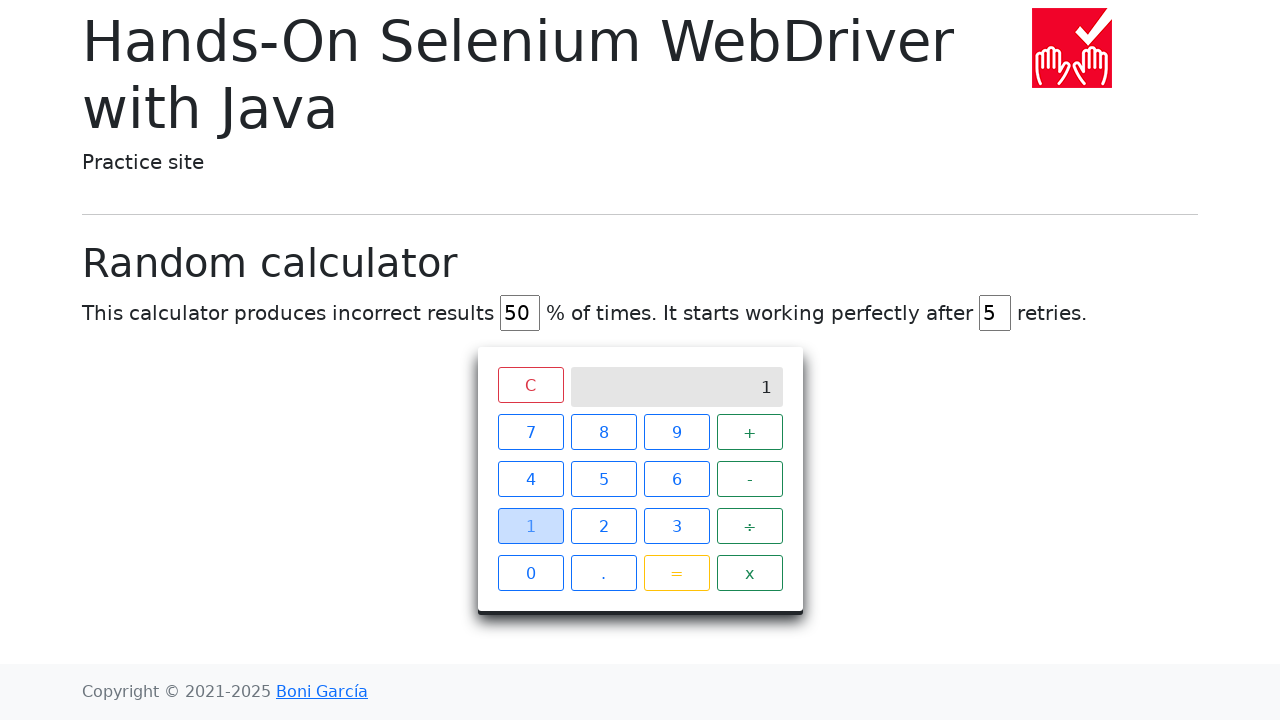

Clicked button '+' at (750, 432) on xpath=//span[text()='+']
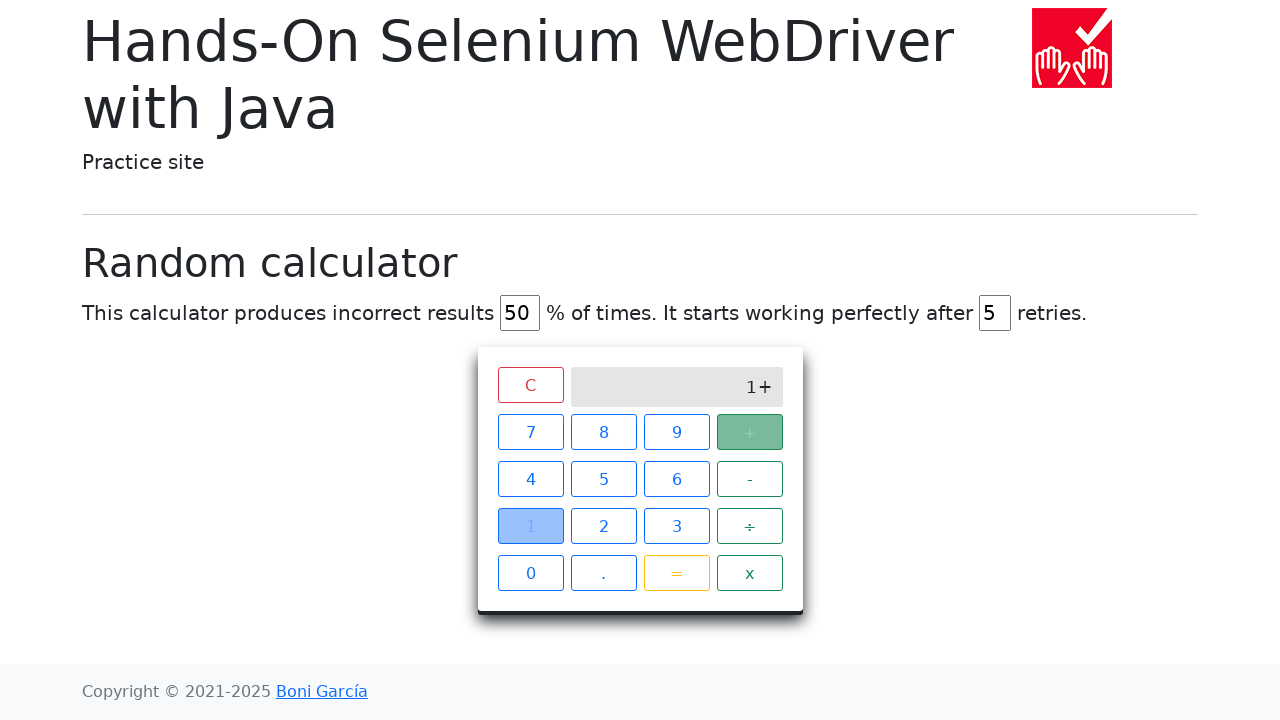

Clicked button '3' at (676, 526) on xpath=//span[text()='3']
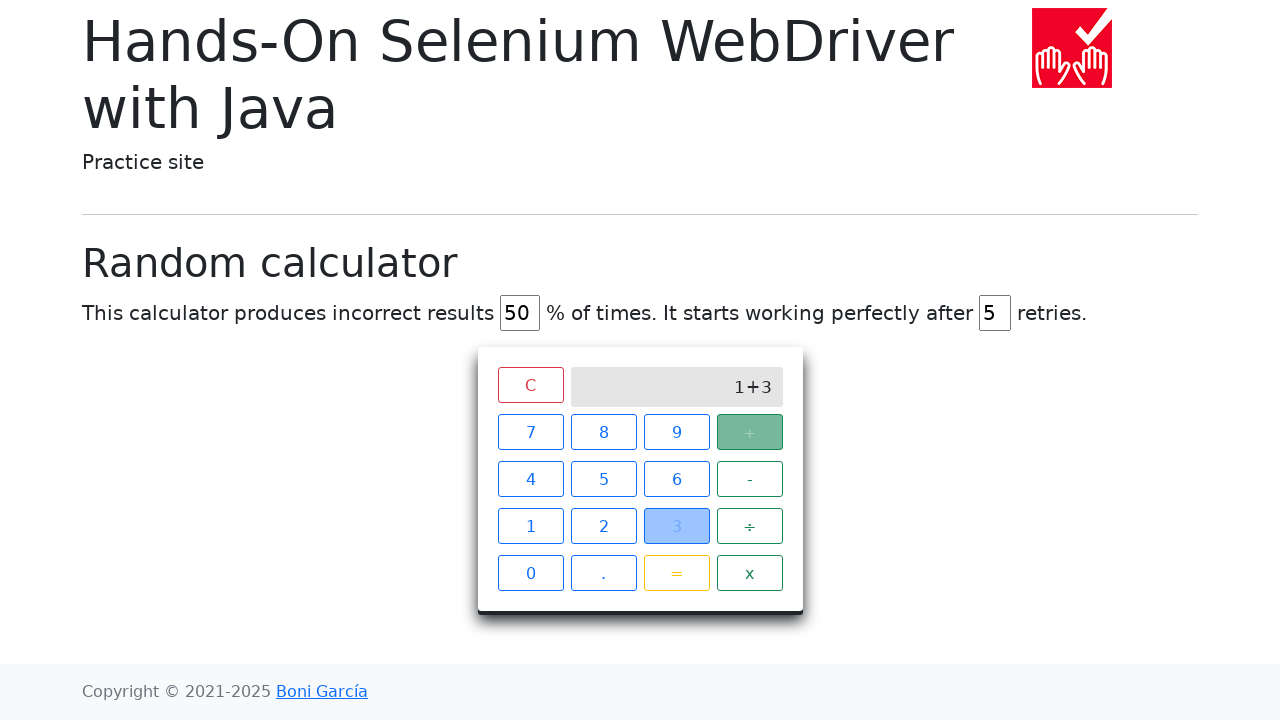

Clicked button '=' to perform calculation at (676, 573) on xpath=//span[text()='=']
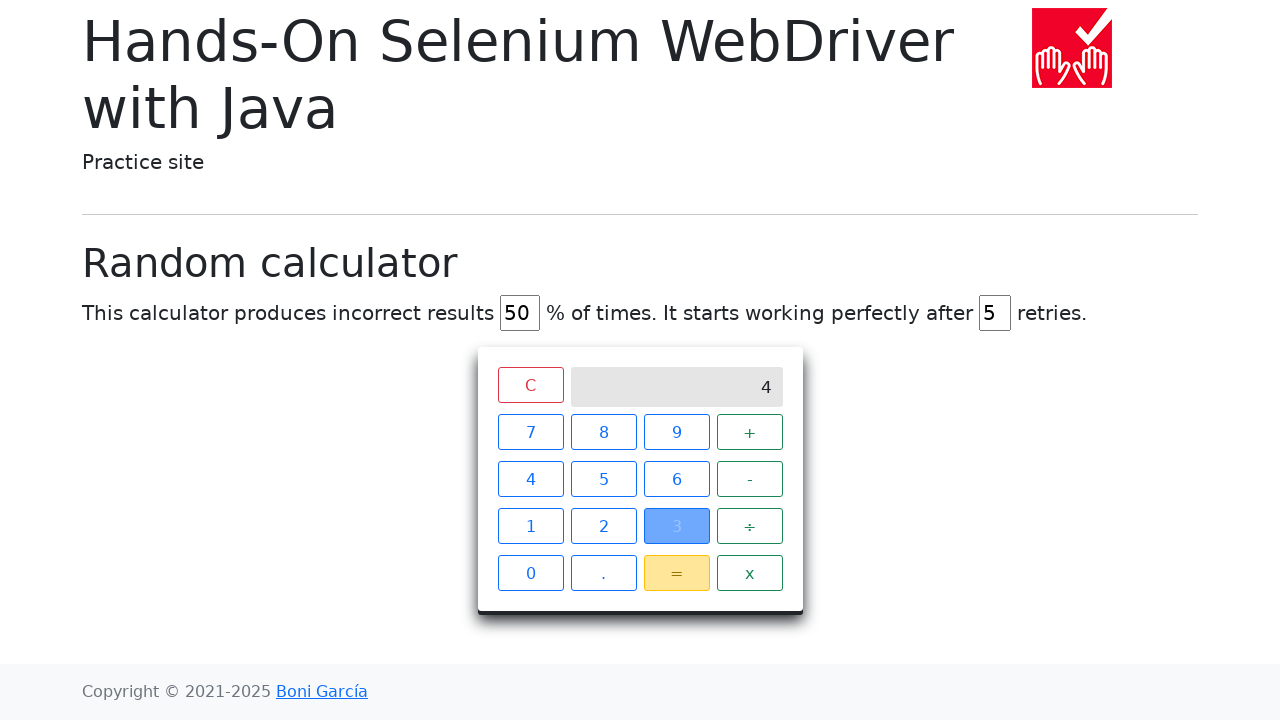

Retrieved result from calculator screen: '4'
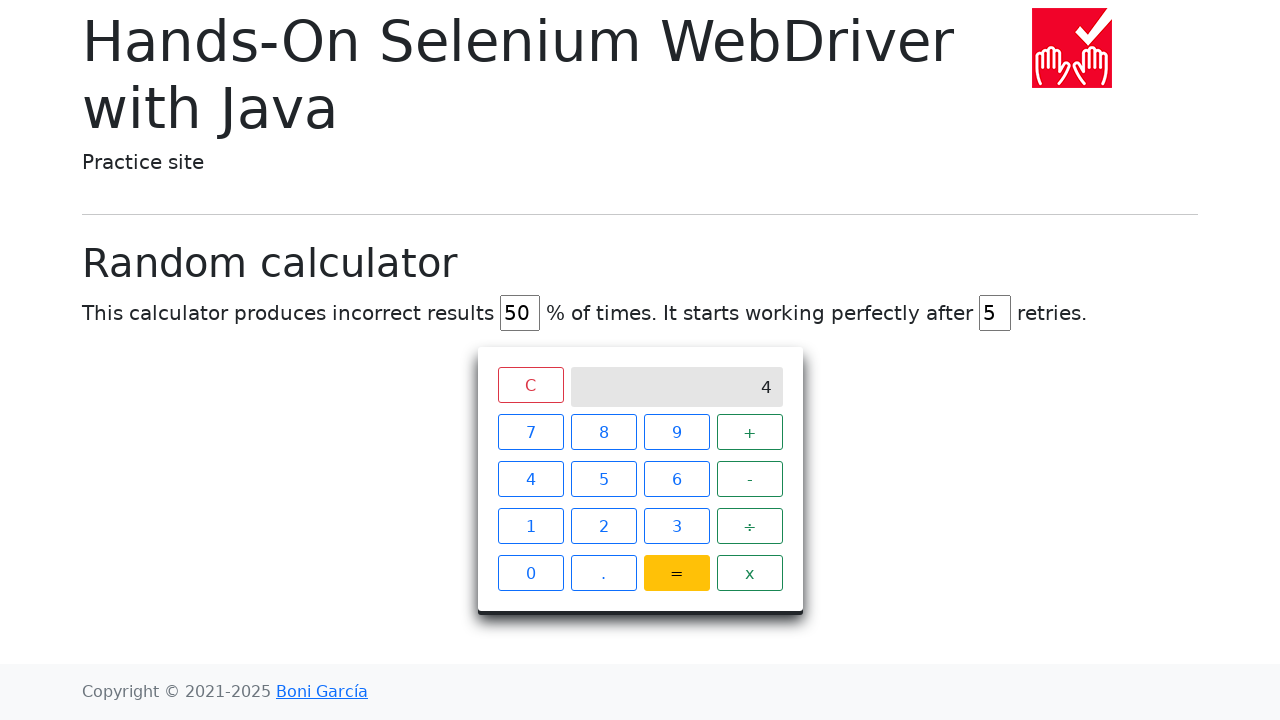

Verified calculation result equals '4' (1 + 3 = 4)
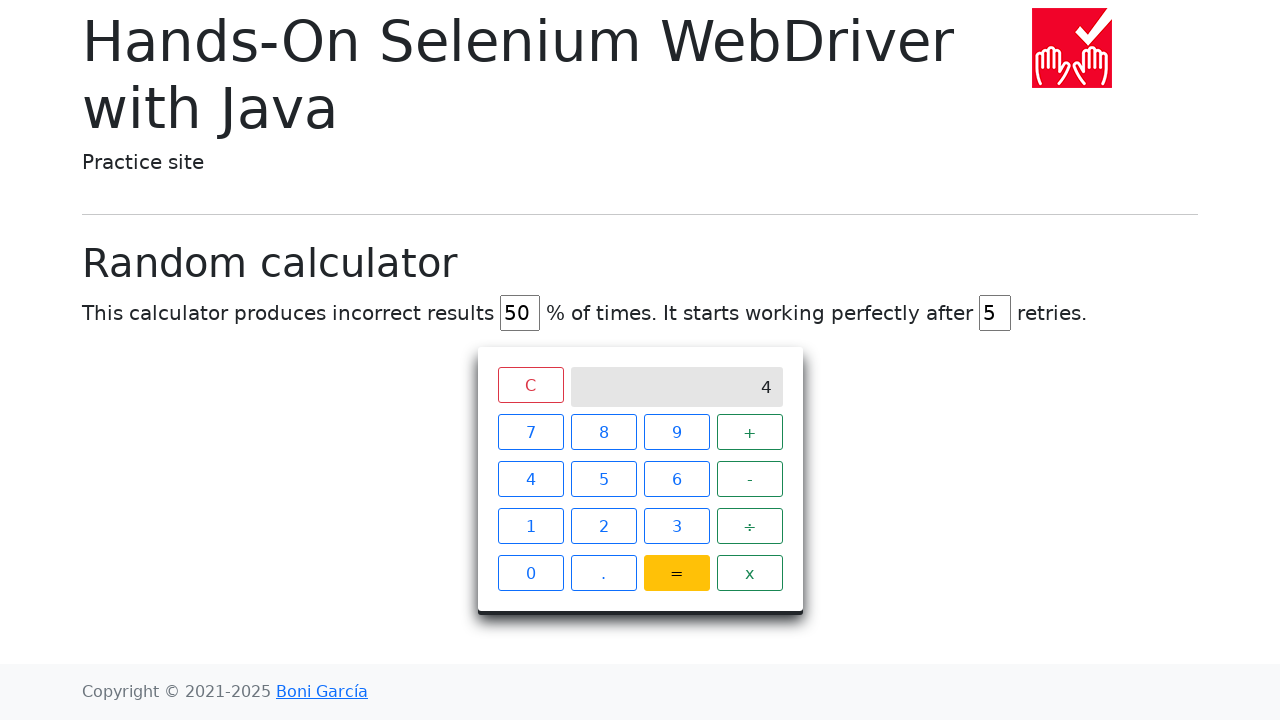

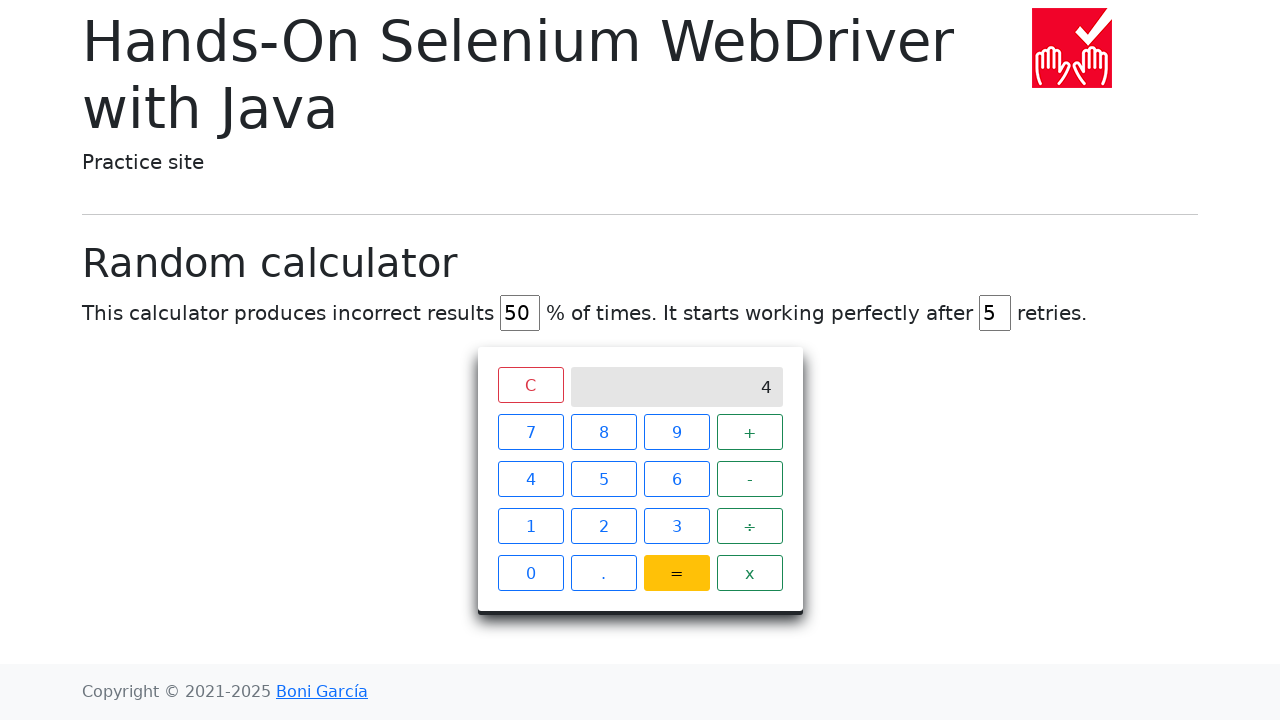